Tests adding a saved connection by setting localStorage, reloading the page, navigating to InternetSend mode, and verifying the saved device appears in the UI.

Starting URL: https://clevrsend-beta.vercel.app

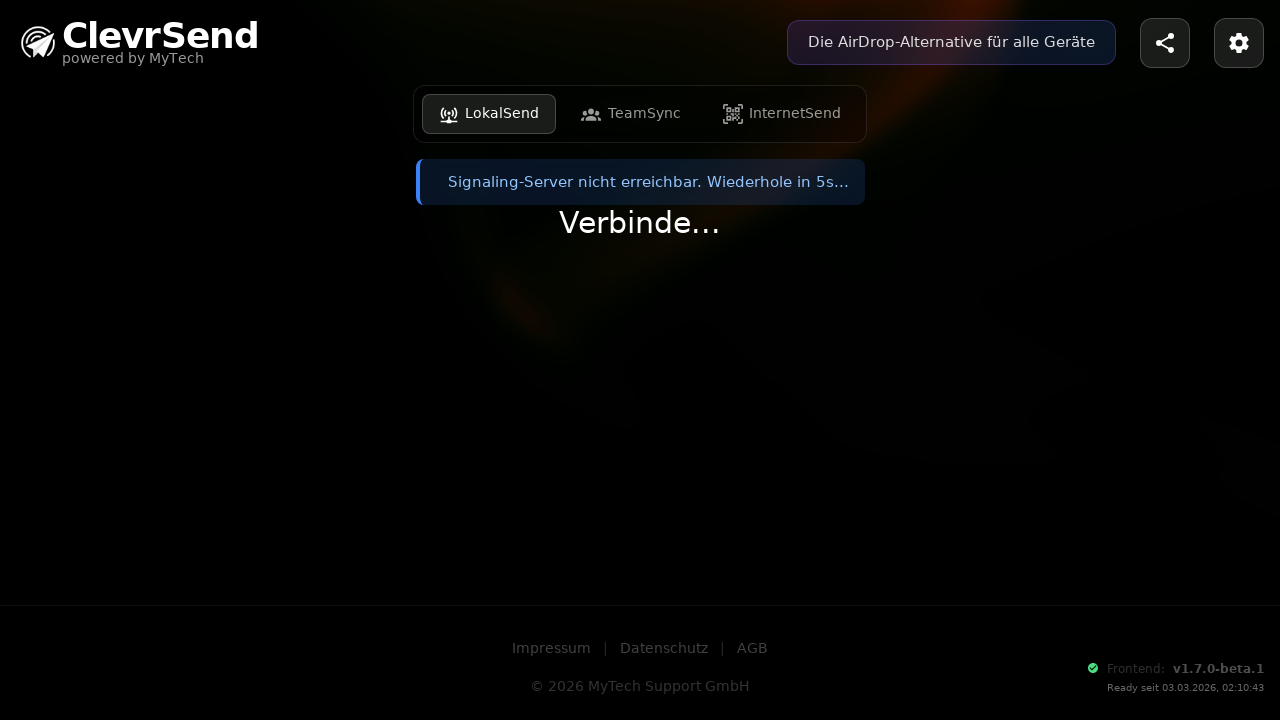

Waited for page to load
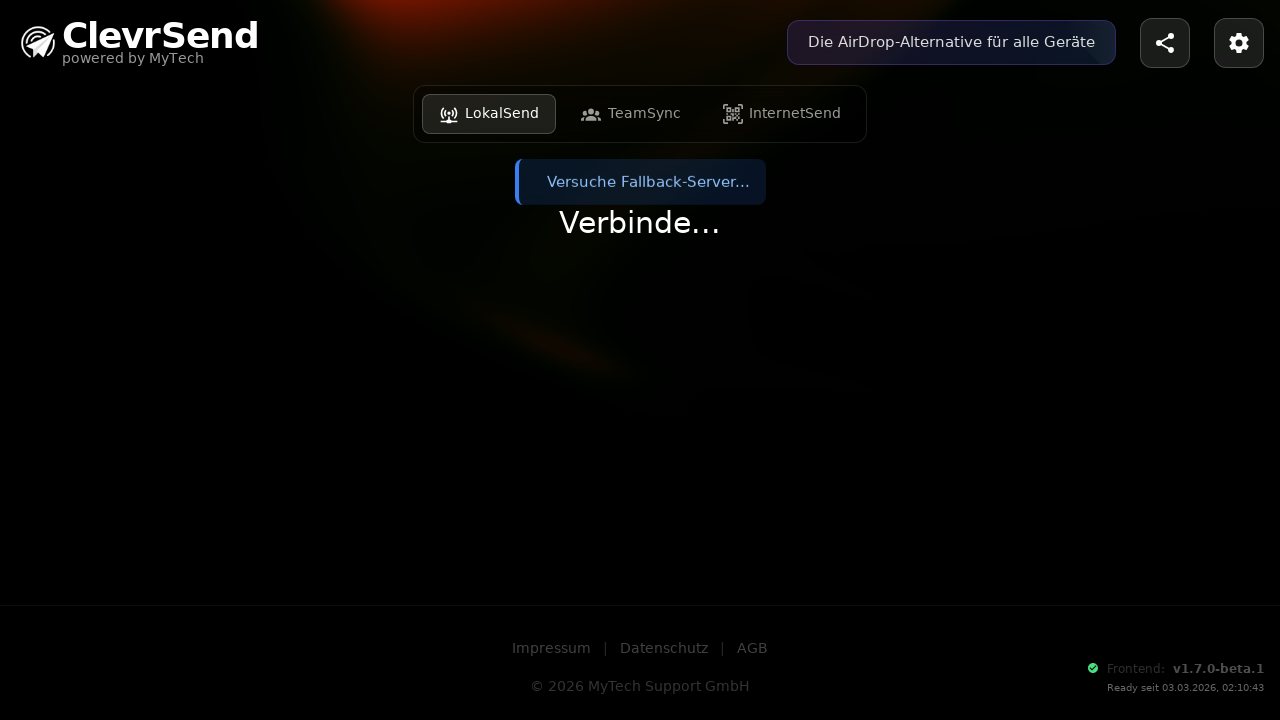

Clicked InternetSend button at (782, 114) on internal:role=button[name="InternetSend"i]
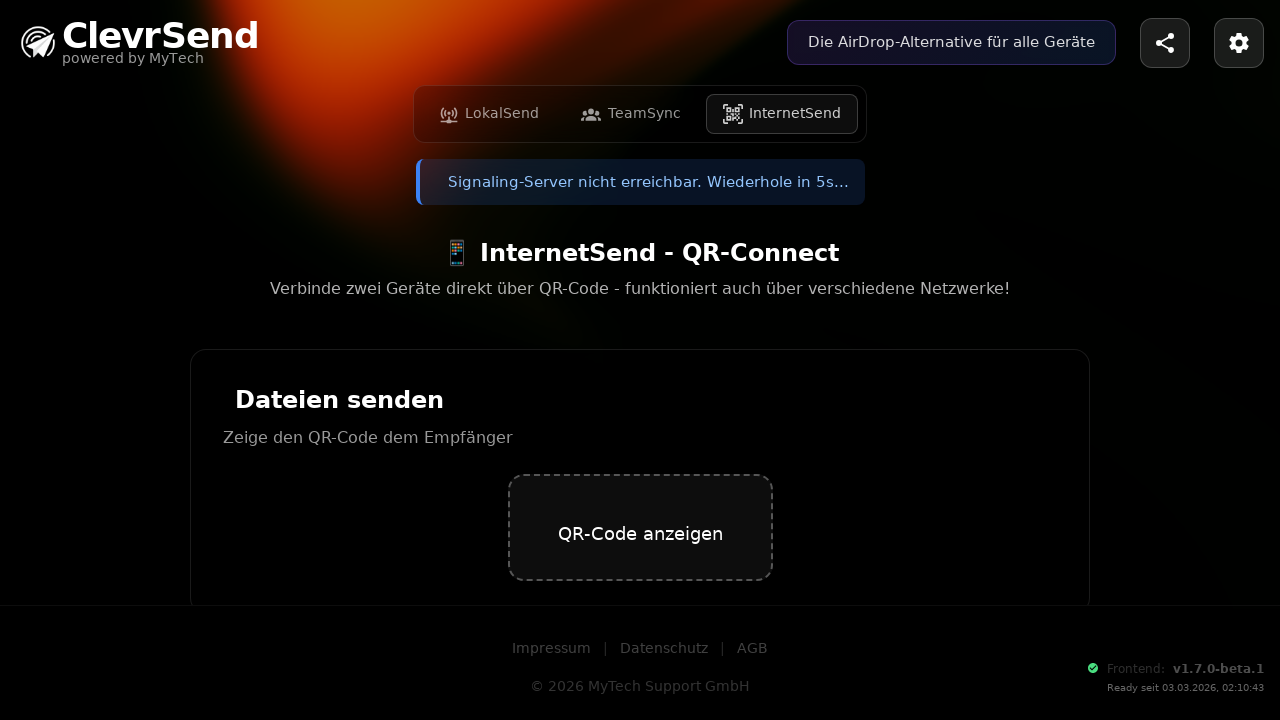

Waited for InternetSend mode to switch
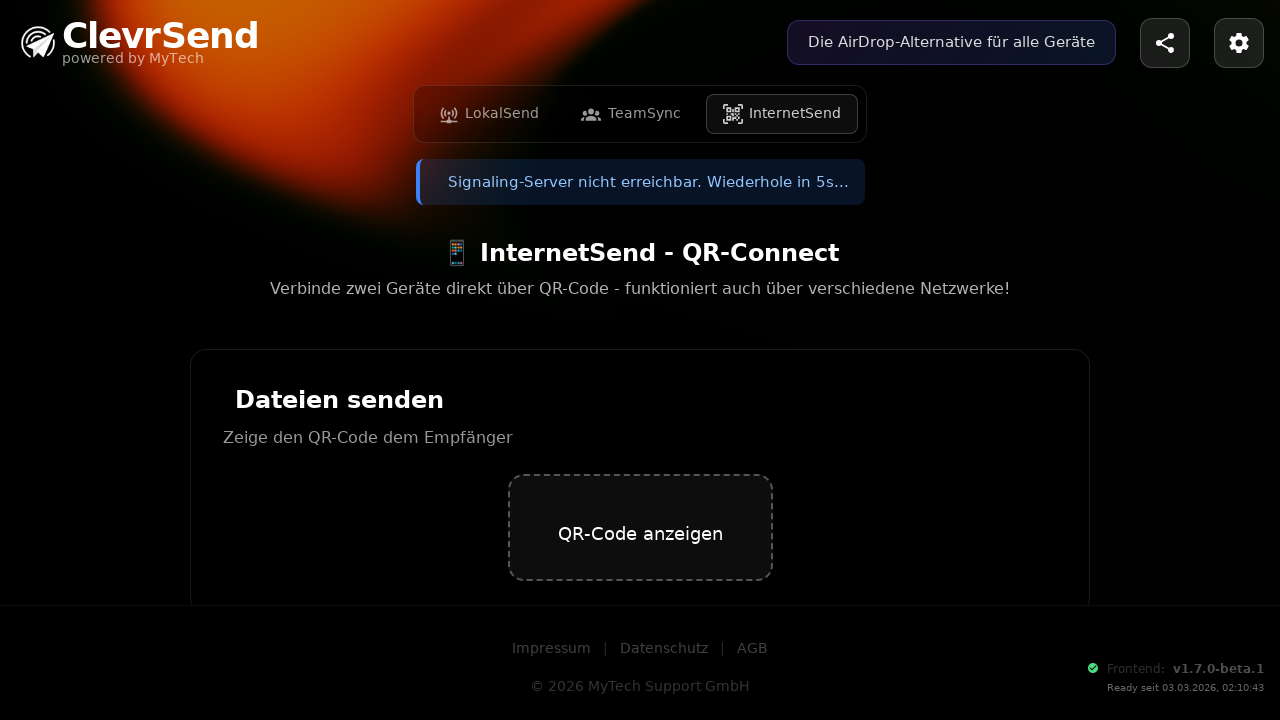

Added test connection to localStorage
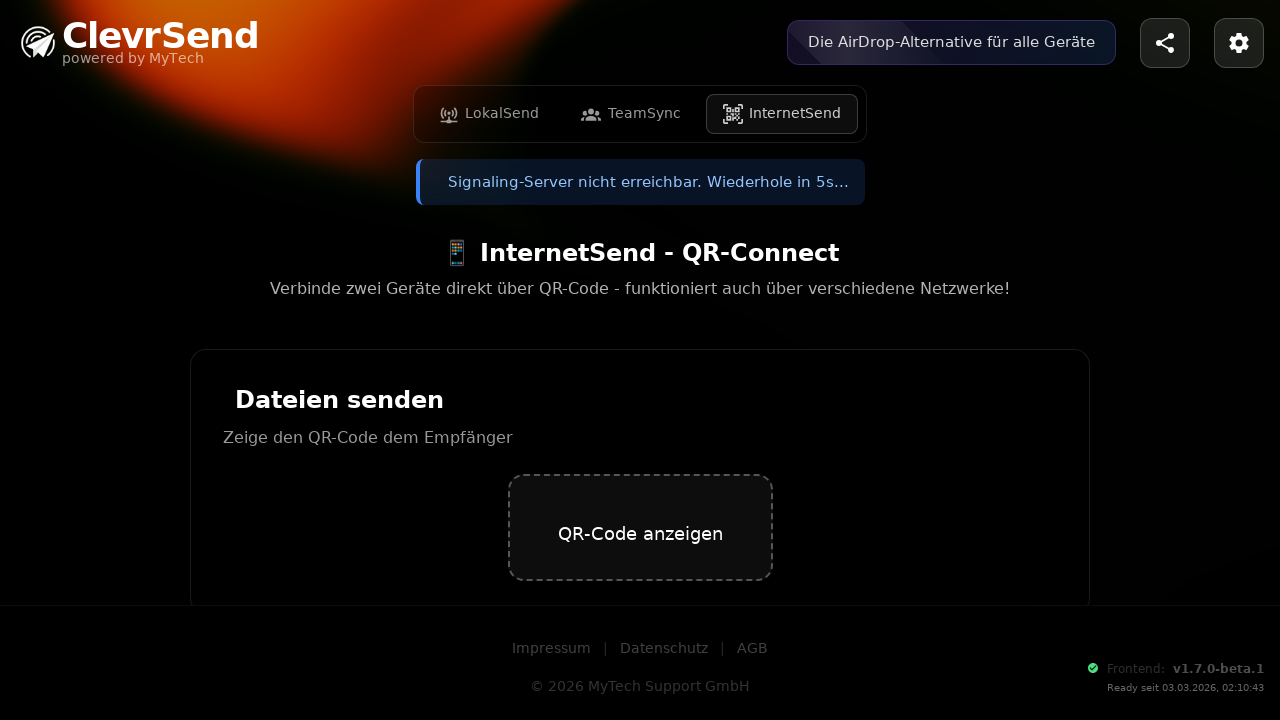

Reloaded page to load saved connection
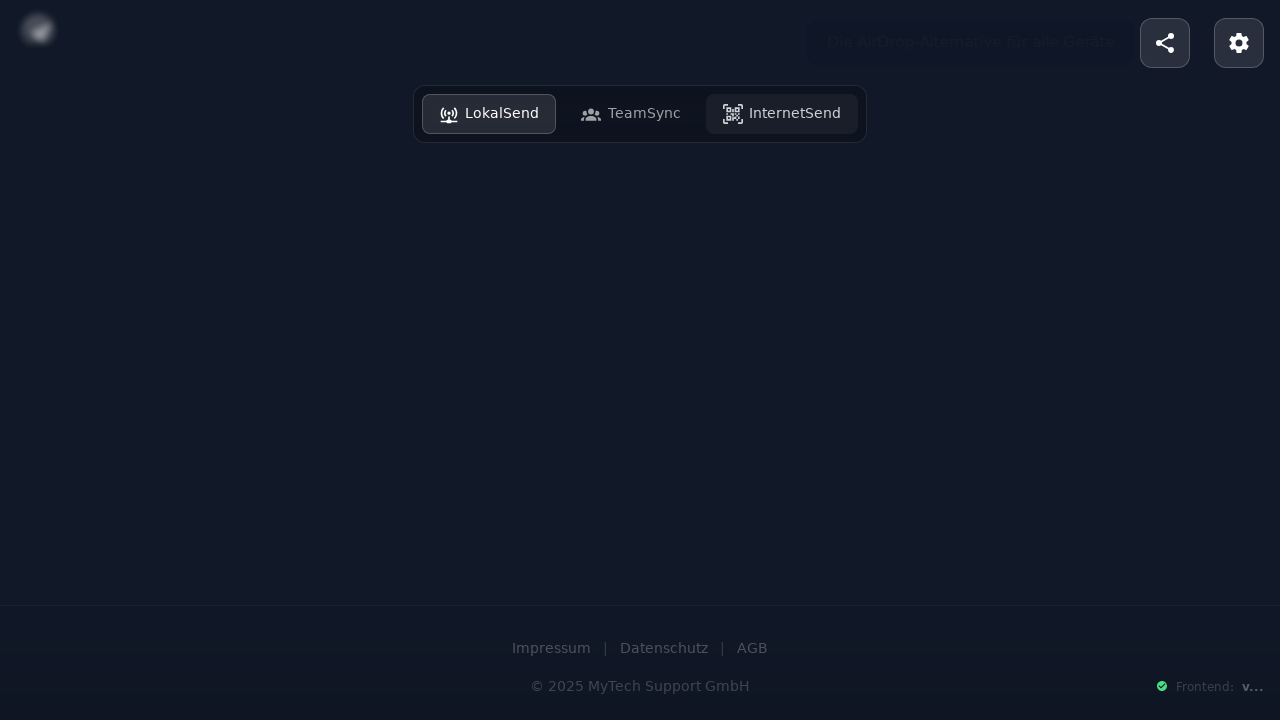

Waited for page to fully load after reload
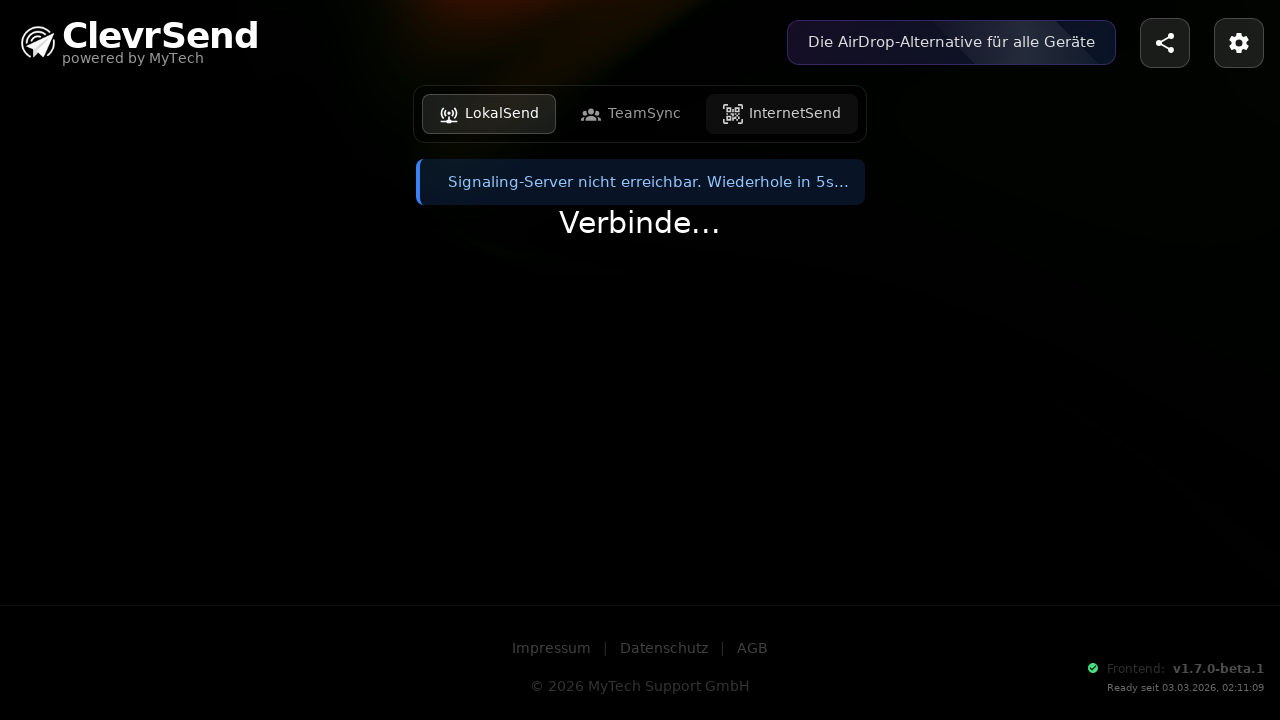

Clicked InternetSend button again after reload at (782, 114) on internal:role=button[name="InternetSend"i]
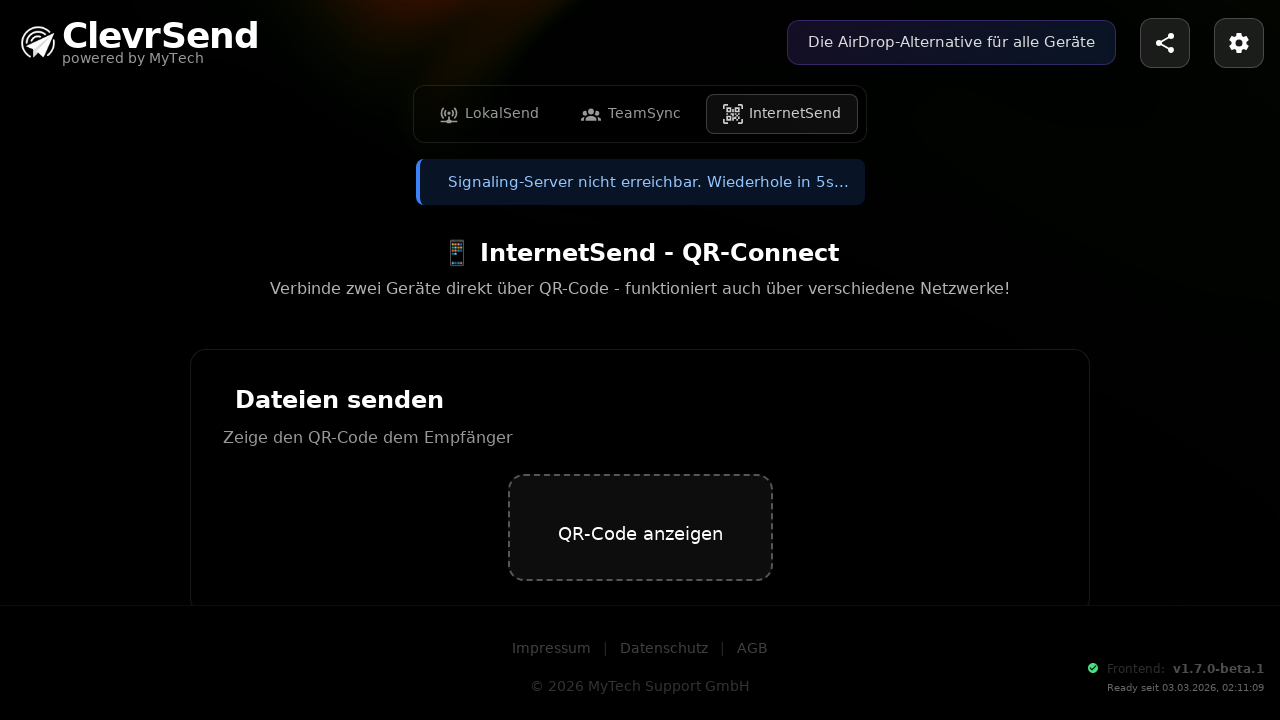

Waited for InternetSend mode to switch again
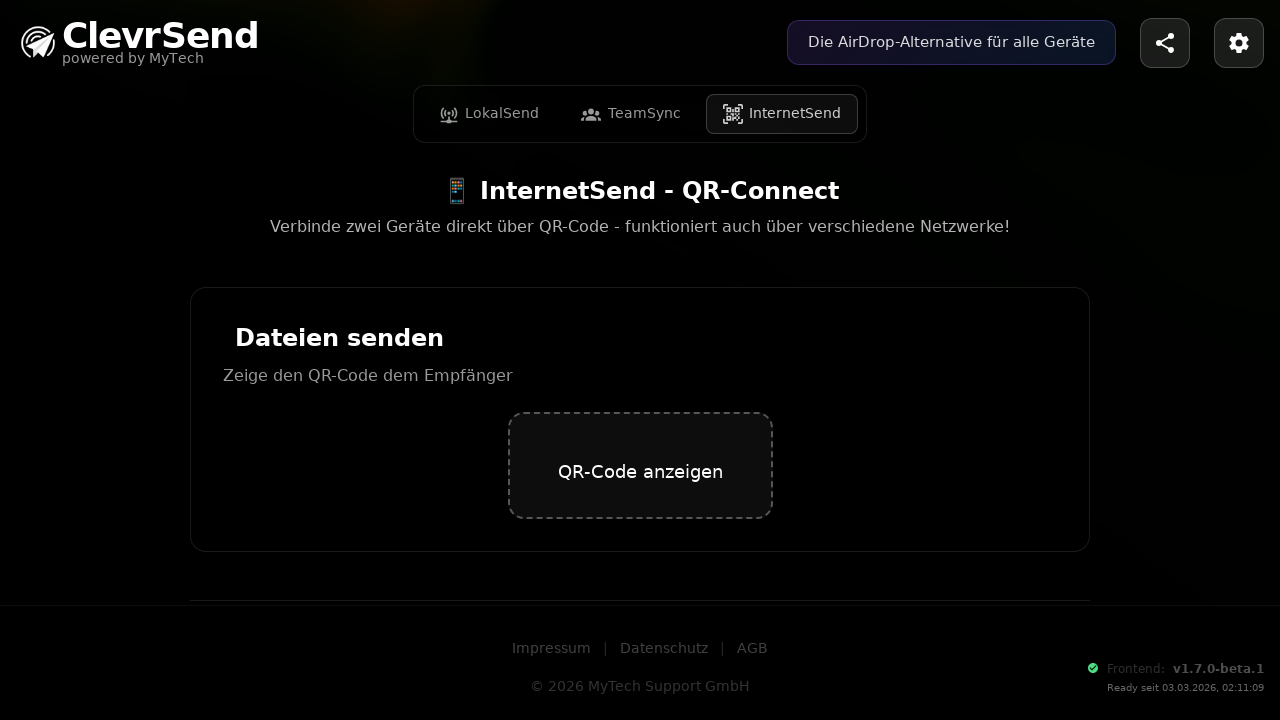

Verified saved connections section is visible
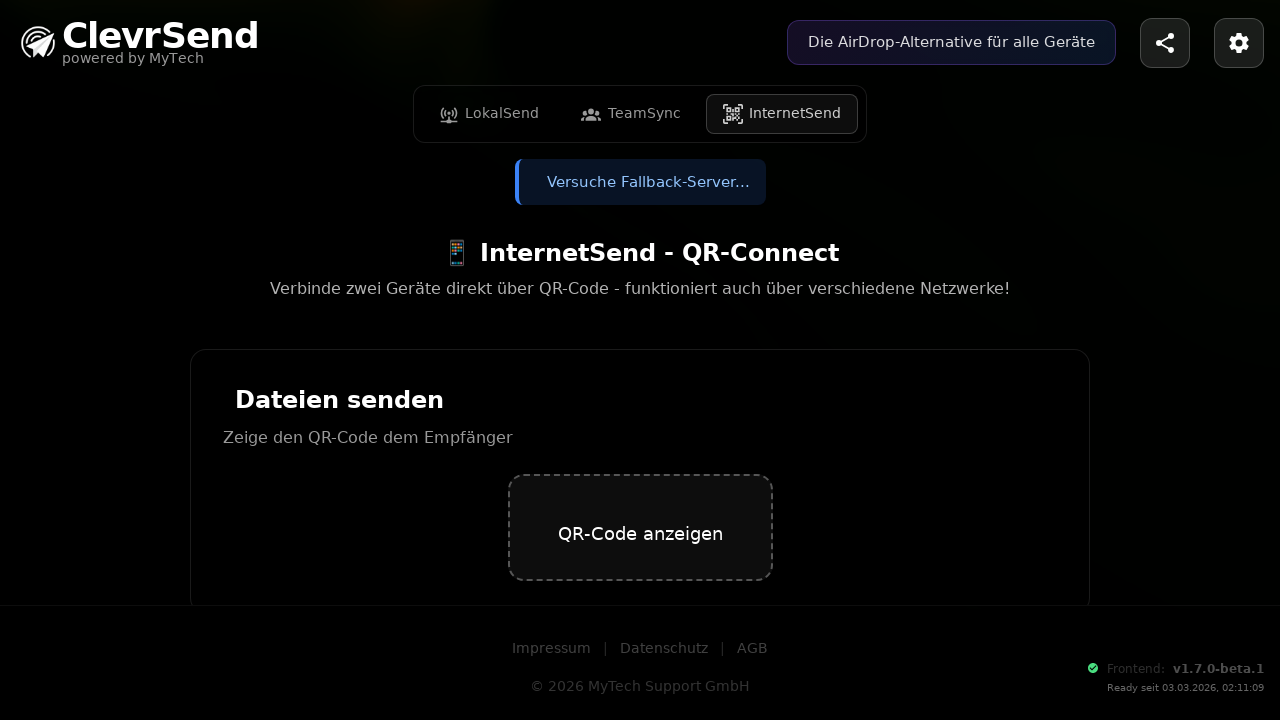

Verified test device 'Test iPhone' is displayed in saved connections
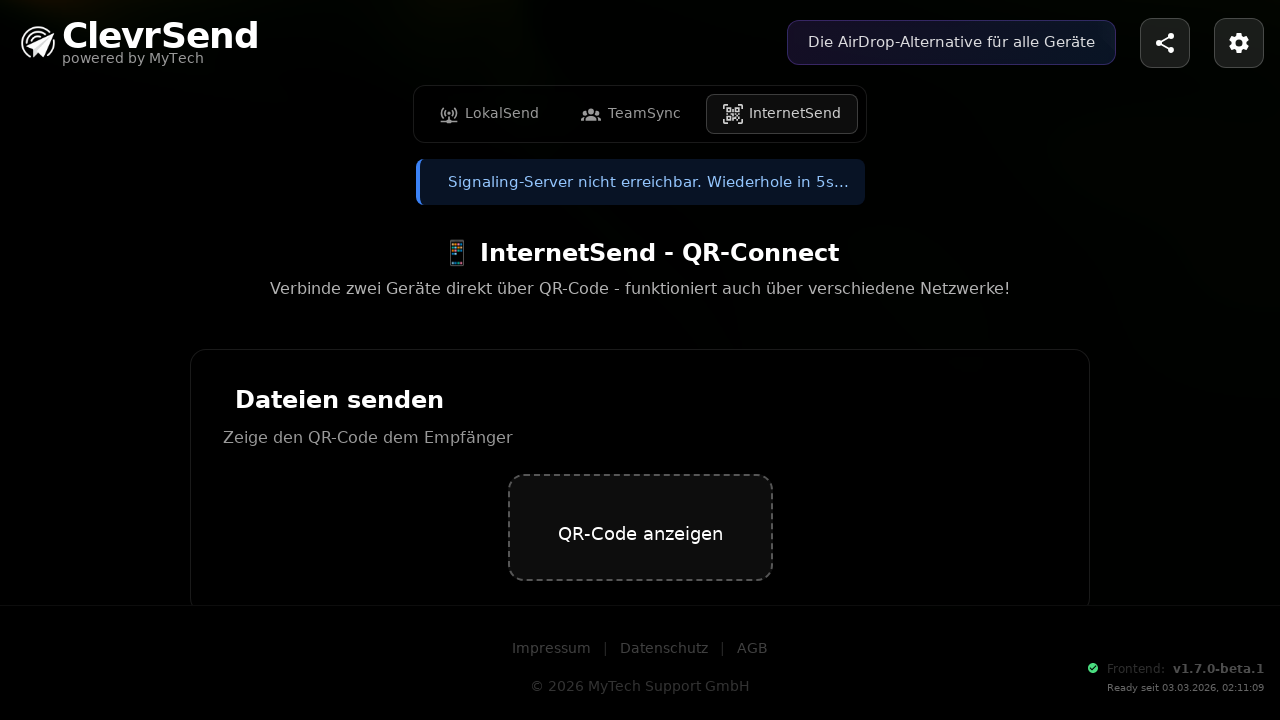

Cleaned up by removing test connection from localStorage
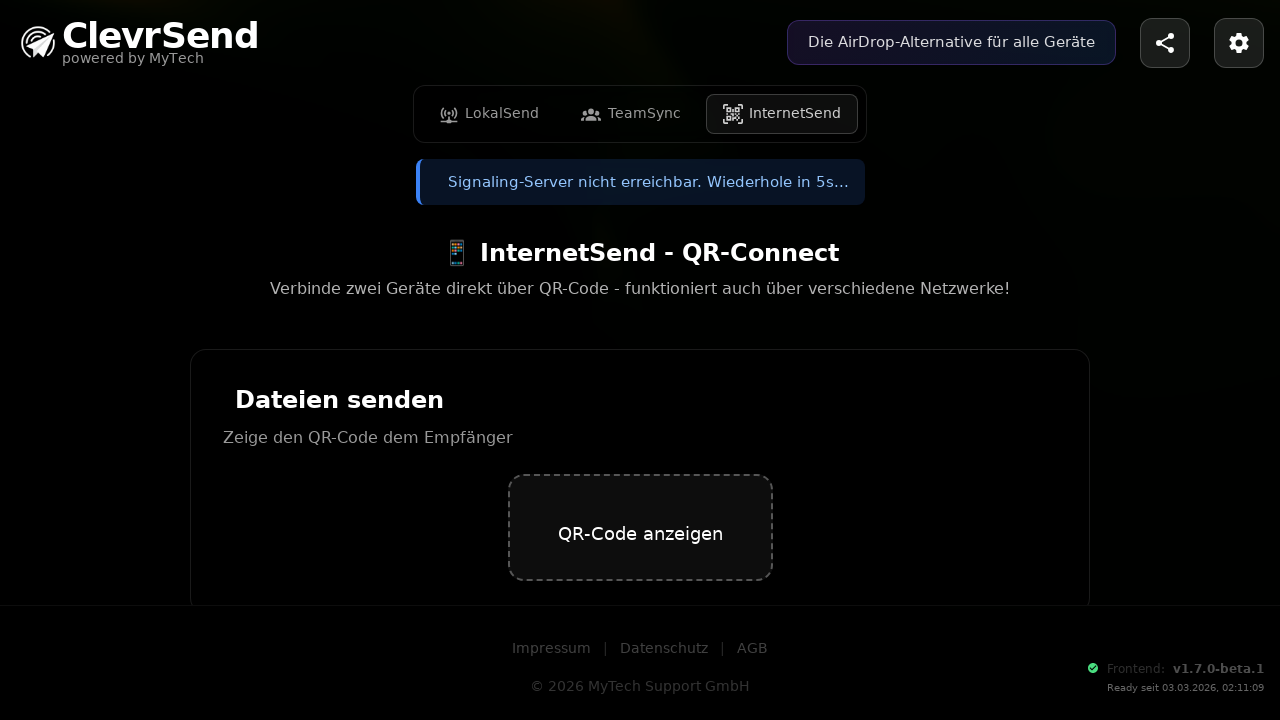

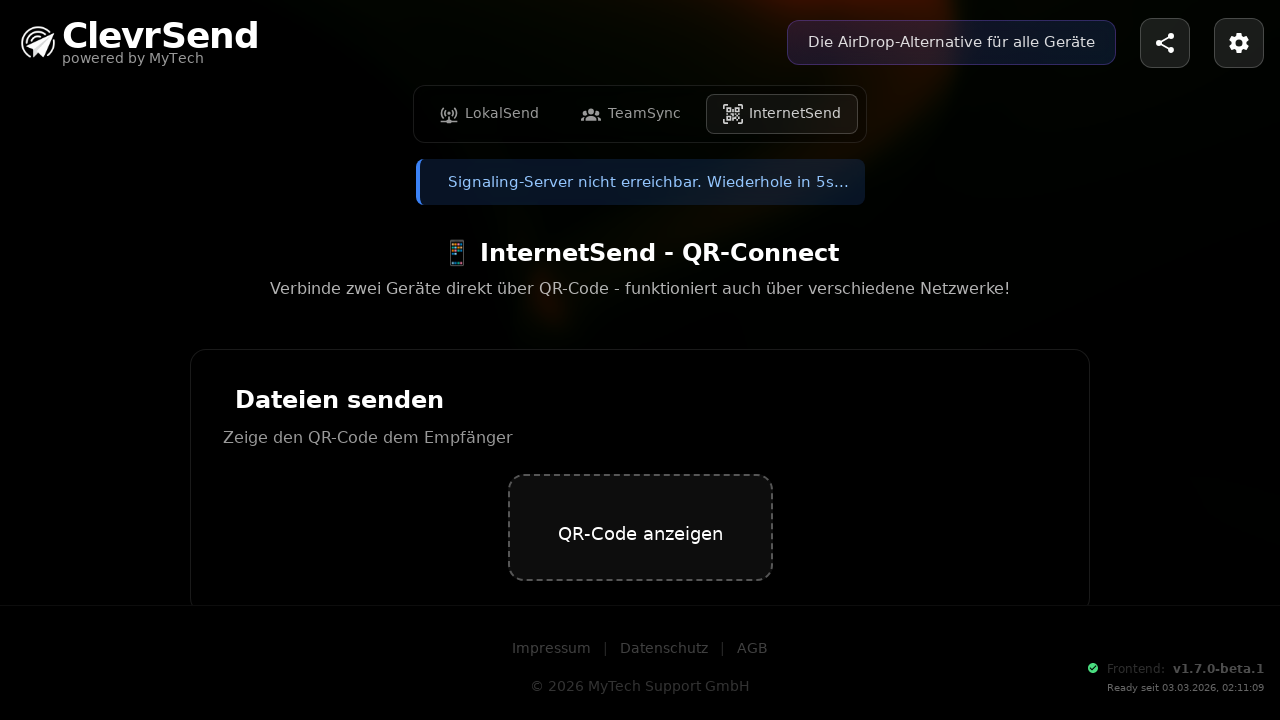